Tests ProseMirror rich text editor by clearing existing content, typing text, manipulating cursor position, and inserting characters

Starting URL: https://prosemirror.net/examples/basic/

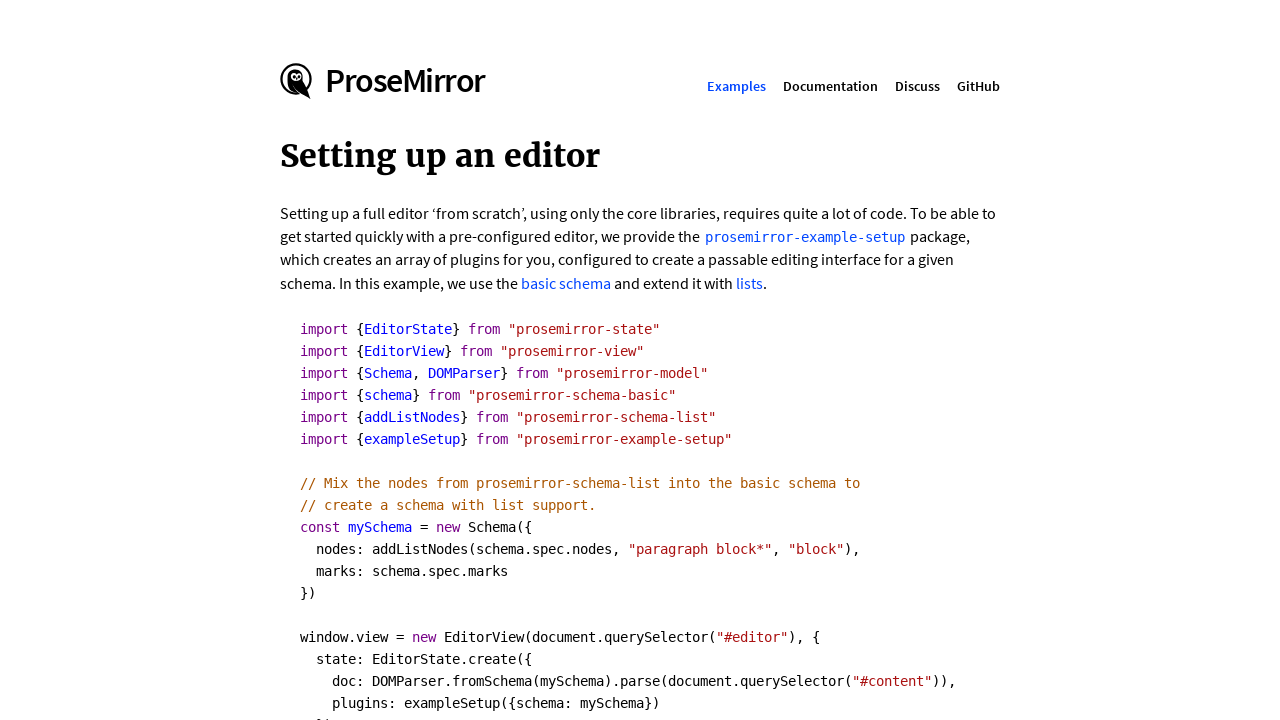

Clicked the ProseMirror editor to focus it at (640, 360) on [contentEditable='true'] >> nth=0
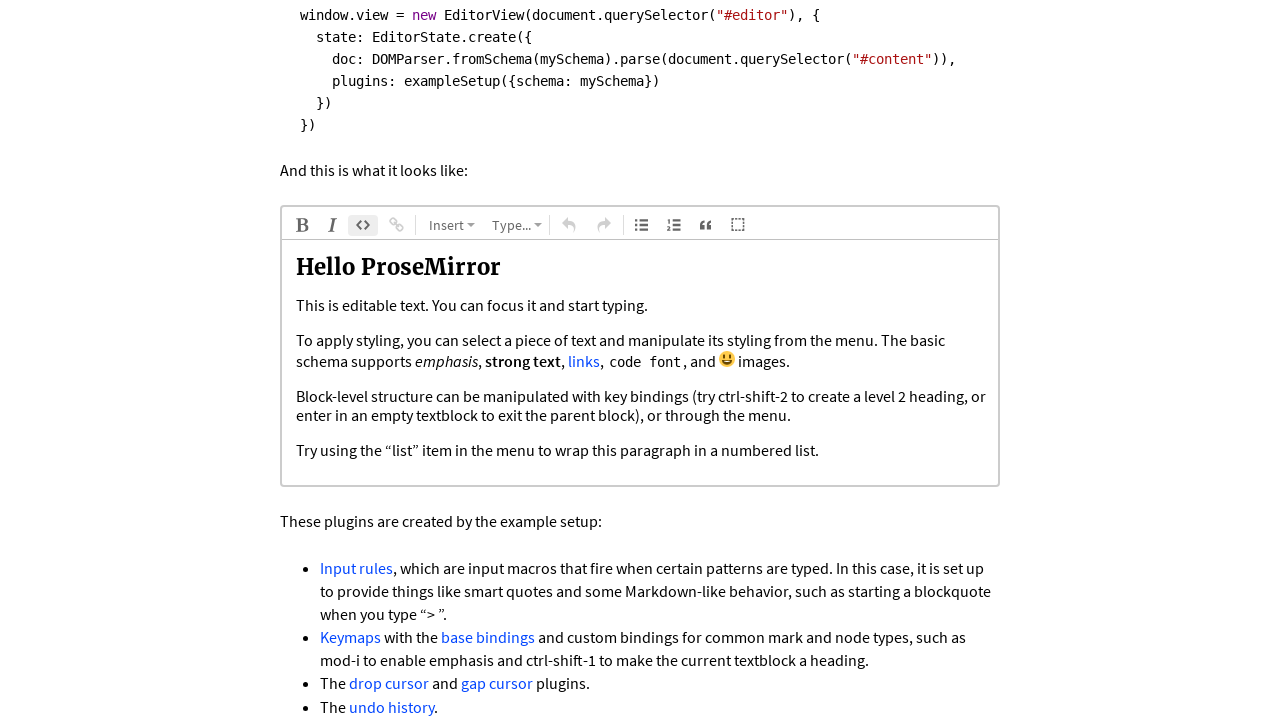

Selected all content in the editor with Ctrl+A on [contentEditable='true'] >> nth=0
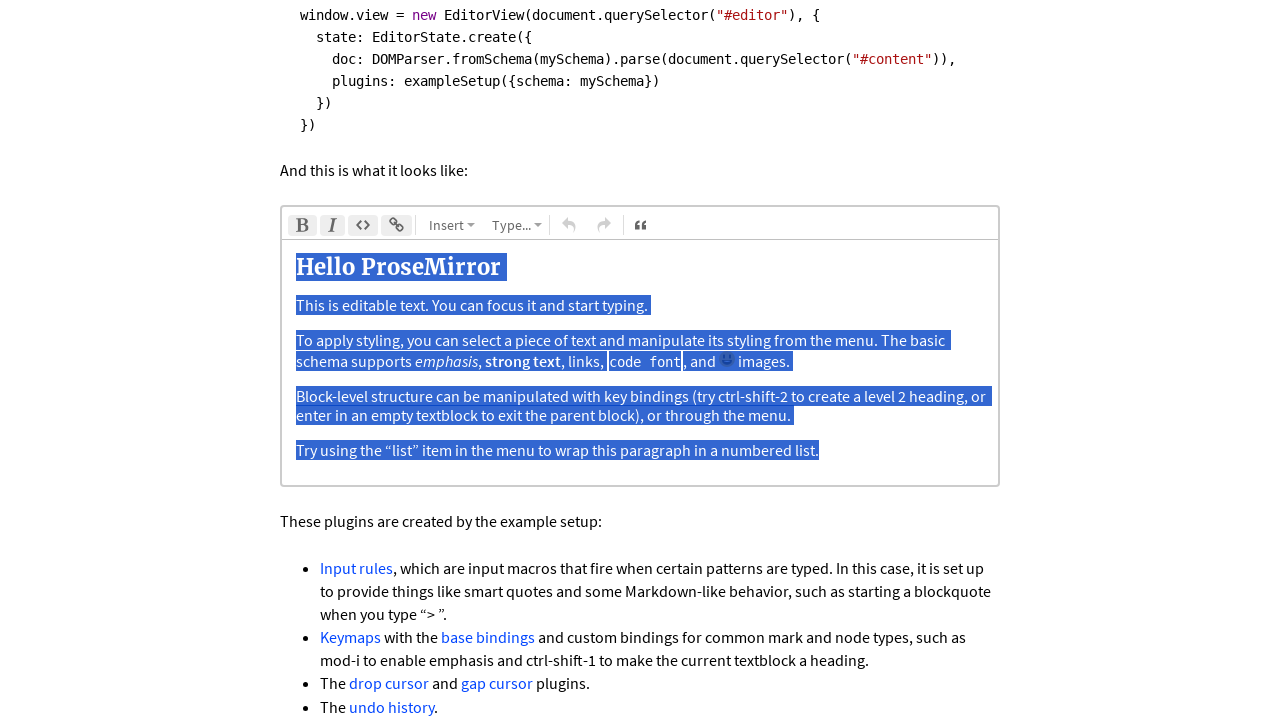

Deleted all selected content from the editor on [contentEditable='true'] >> nth=0
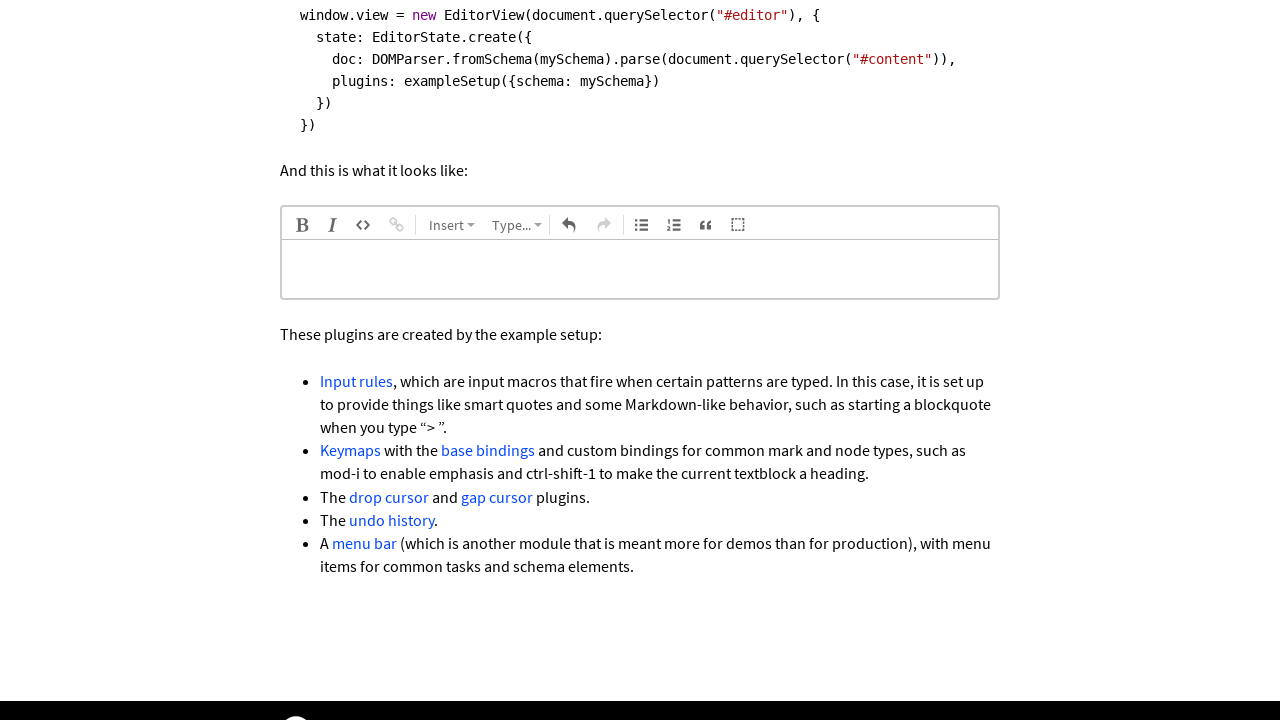

Verified editor is cleared and empty
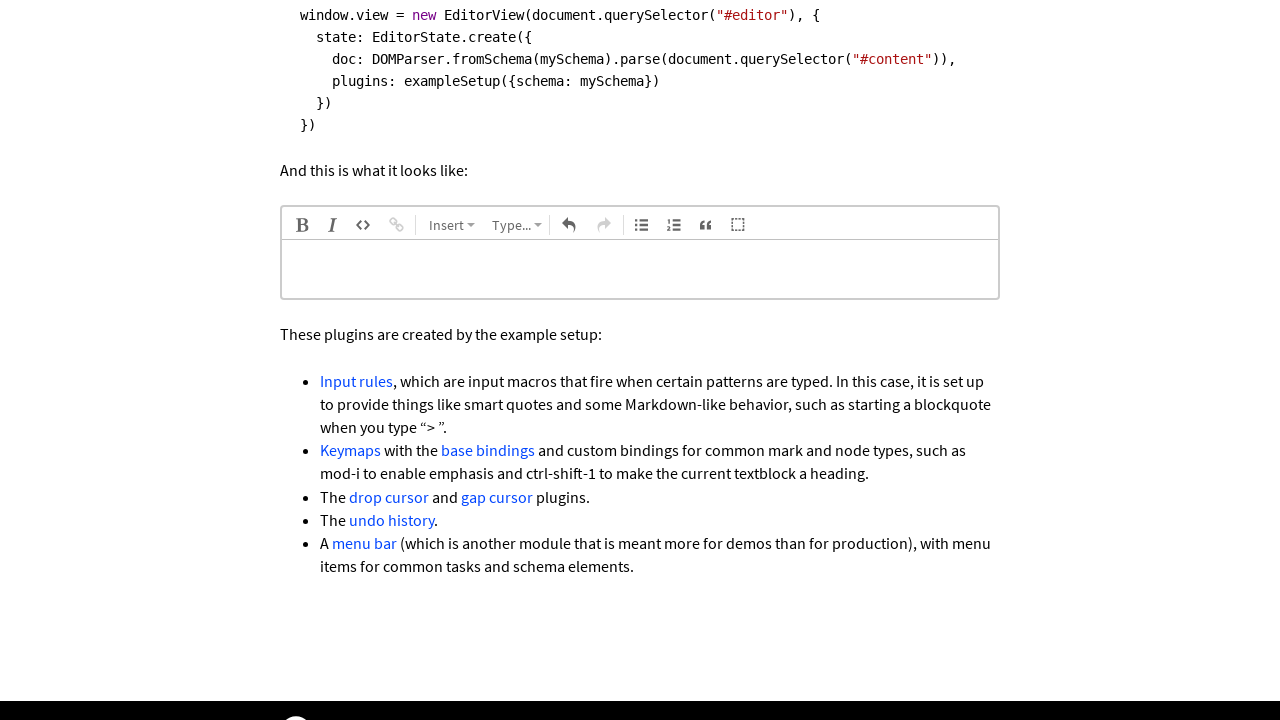

Clicked editor again to ensure focus at (640, 267) on [contentEditable='true'] >> nth=0
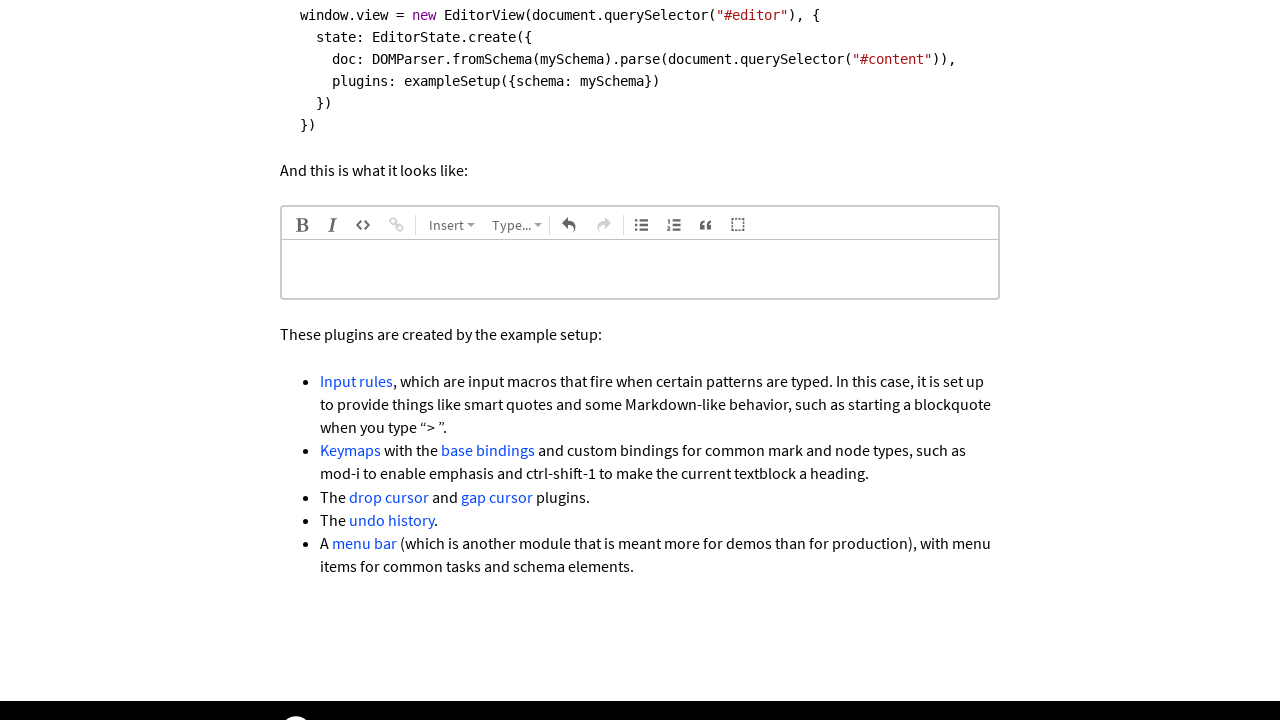

Typed initial text 'la-la-la' into the editor on [contentEditable='true'] >> nth=0
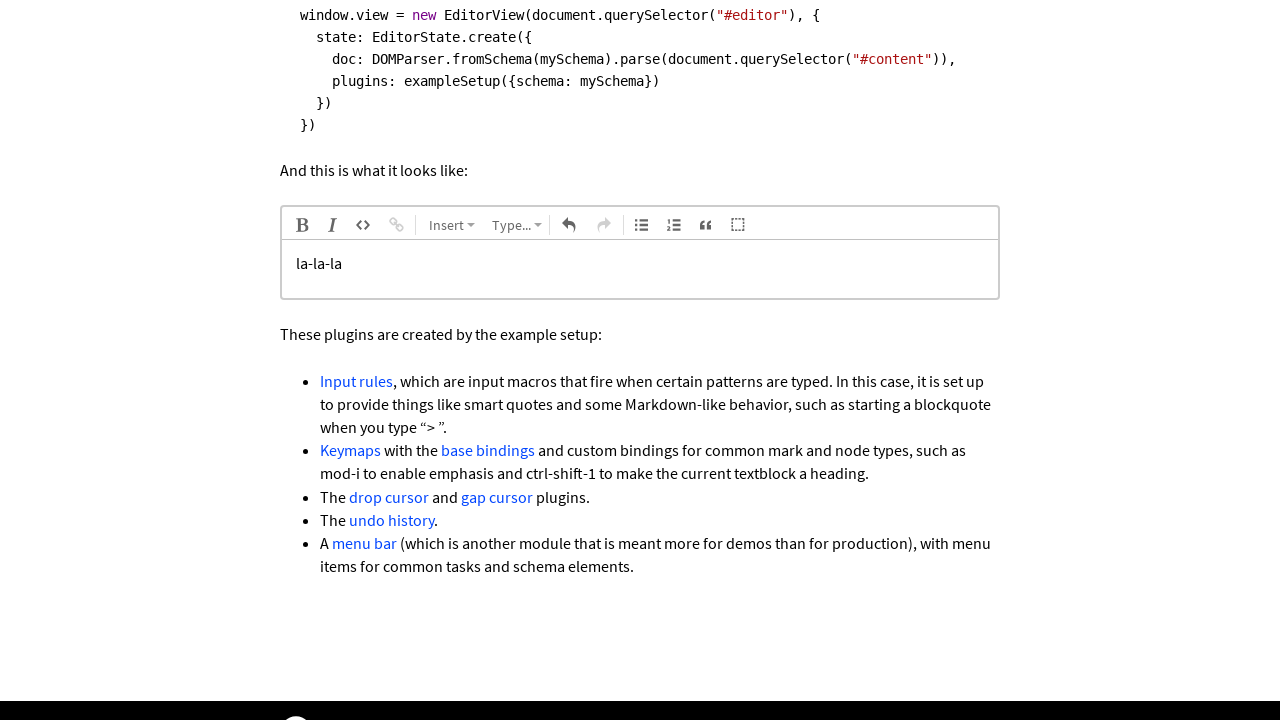

Moved cursor left 1 position on [contentEditable='true'] >> nth=0
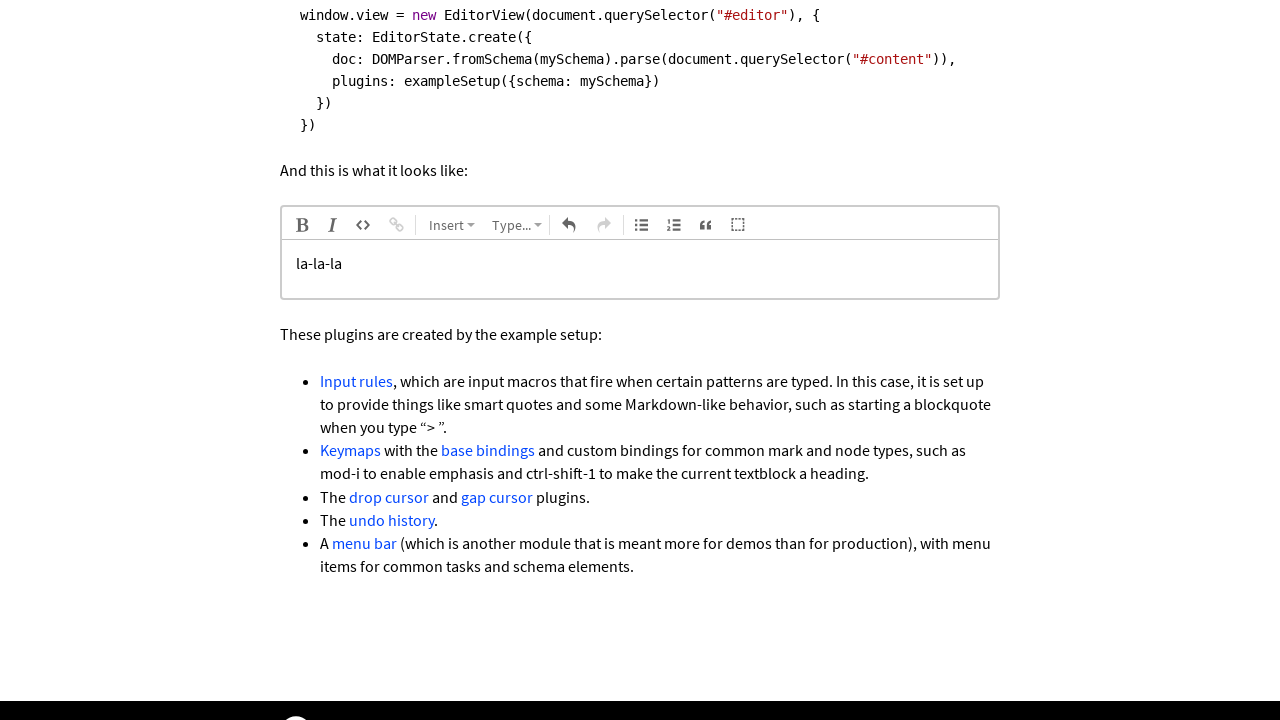

Moved cursor left 2 positions on [contentEditable='true'] >> nth=0
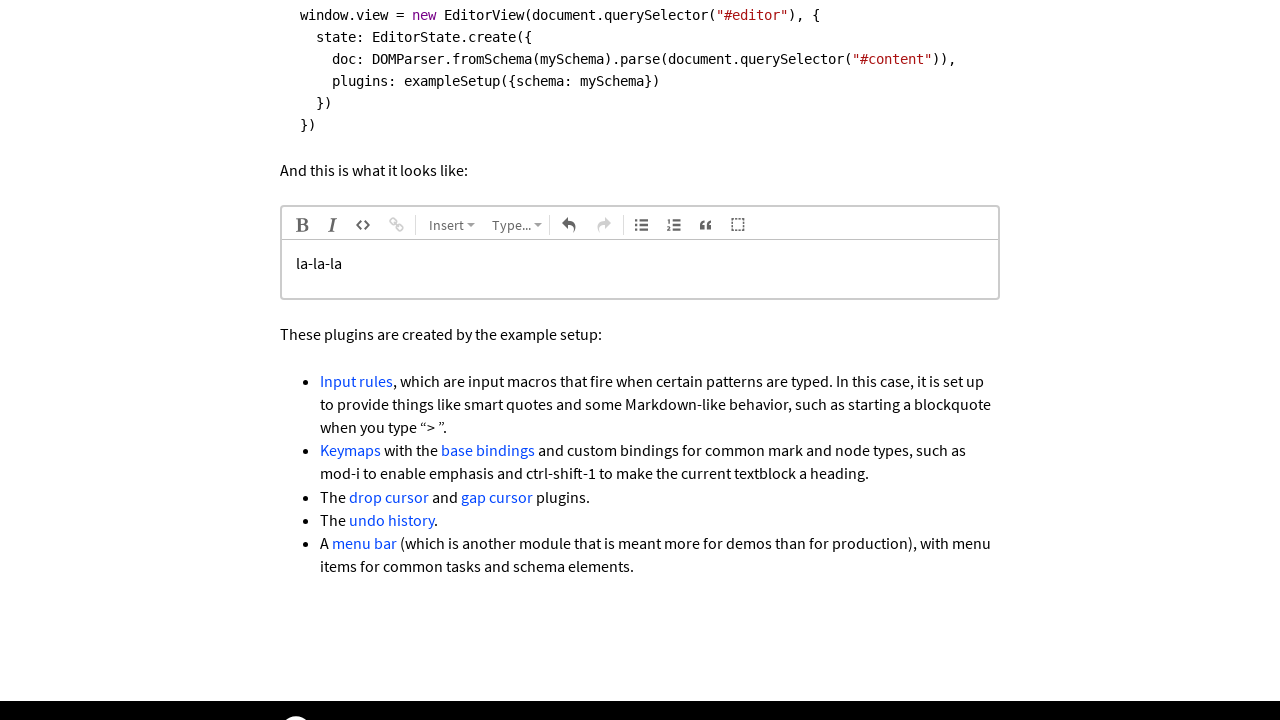

Moved cursor left 3 positions (now positioned after 'la-la') on [contentEditable='true'] >> nth=0
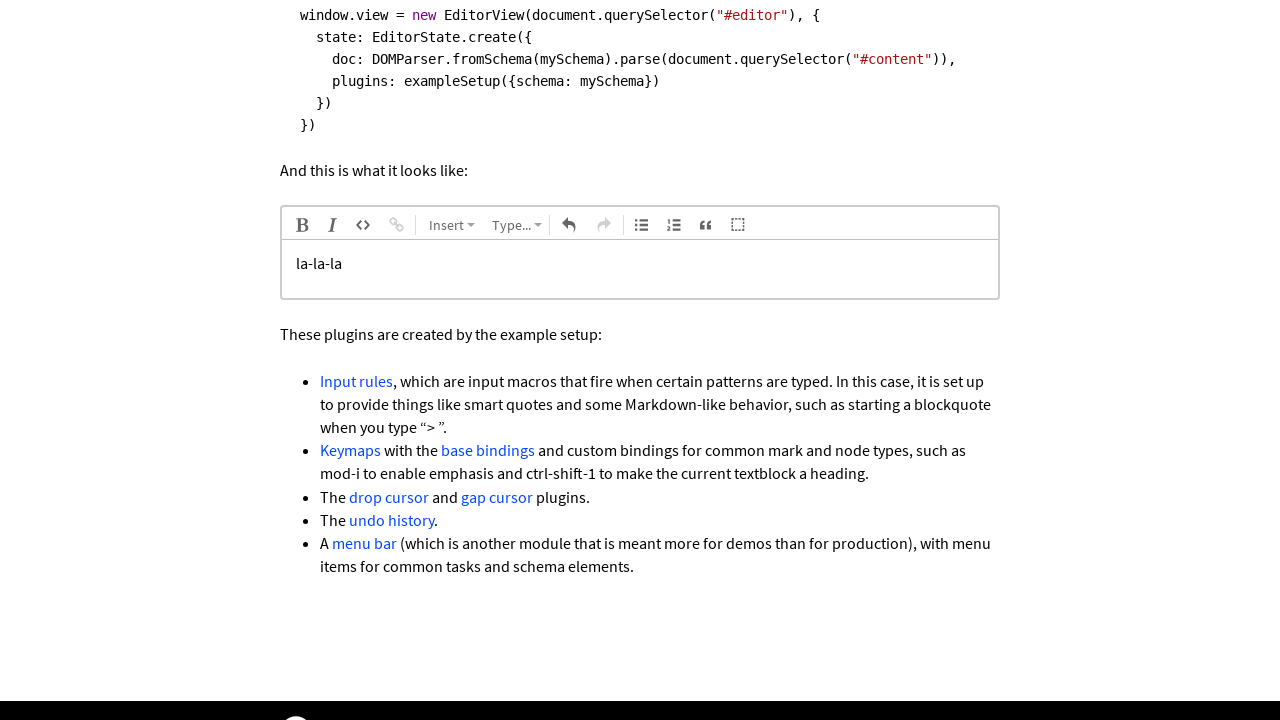

Typed '-lo' at cursor position to create 'la-la-lo-la' on [contentEditable='true'] >> nth=0
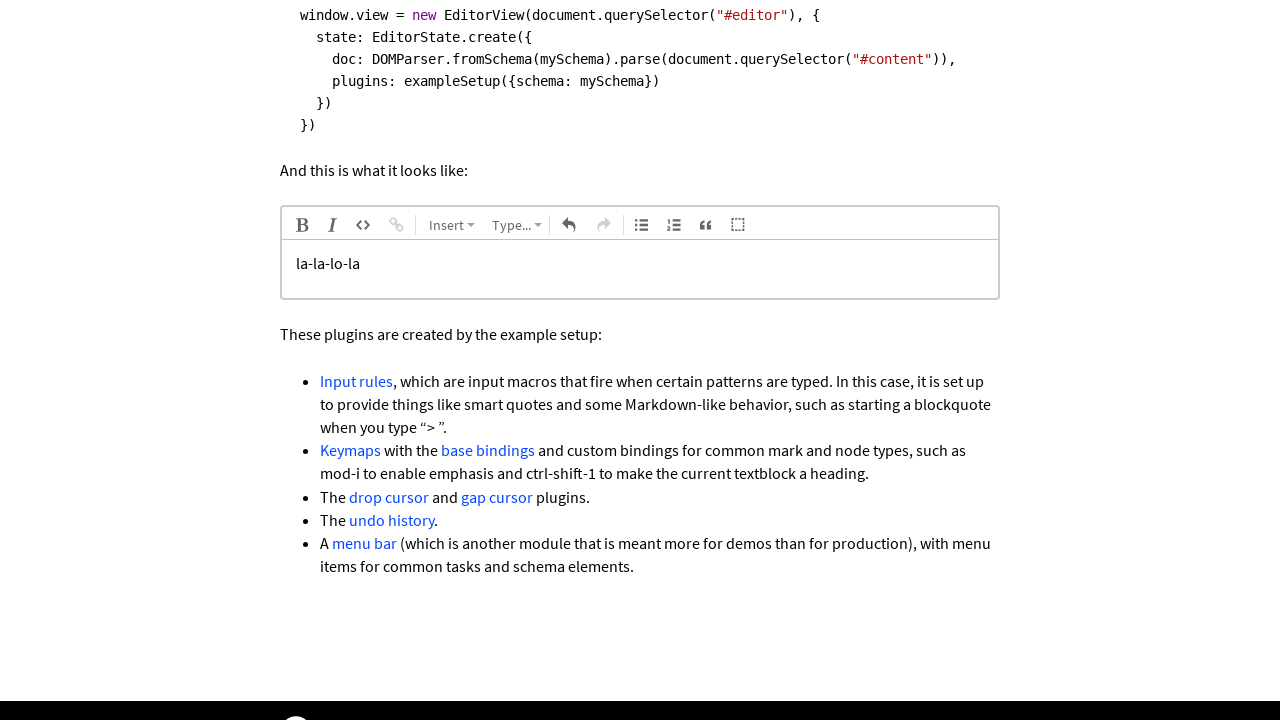

Verified editor contains the expected text 'la-la-lo-la'
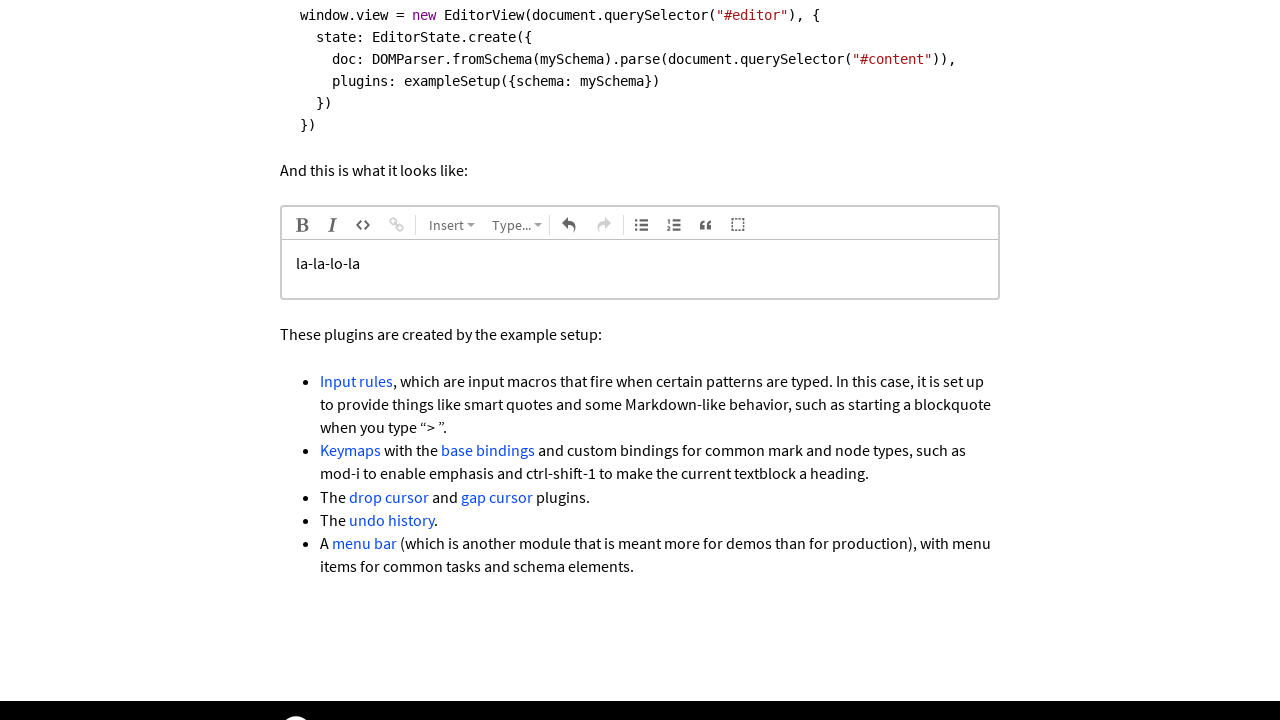

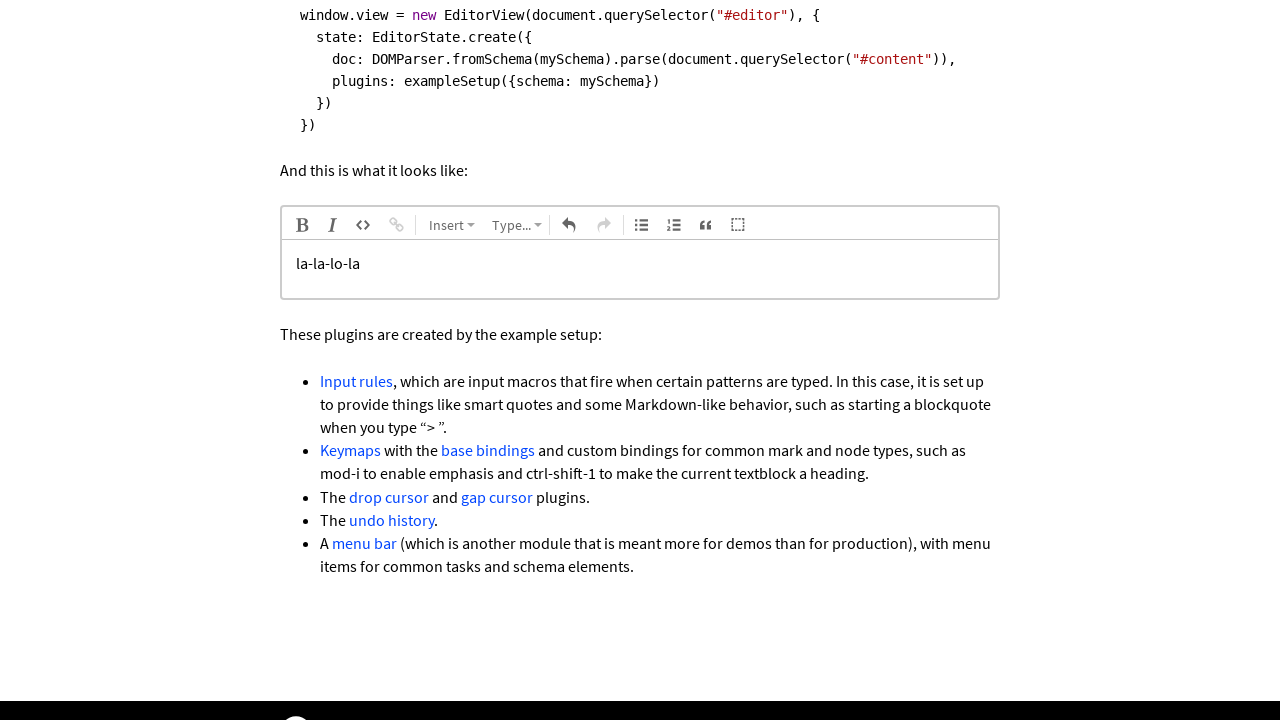